Tests that a todo item is removed if edited to an empty string

Starting URL: https://demo.playwright.dev/todomvc

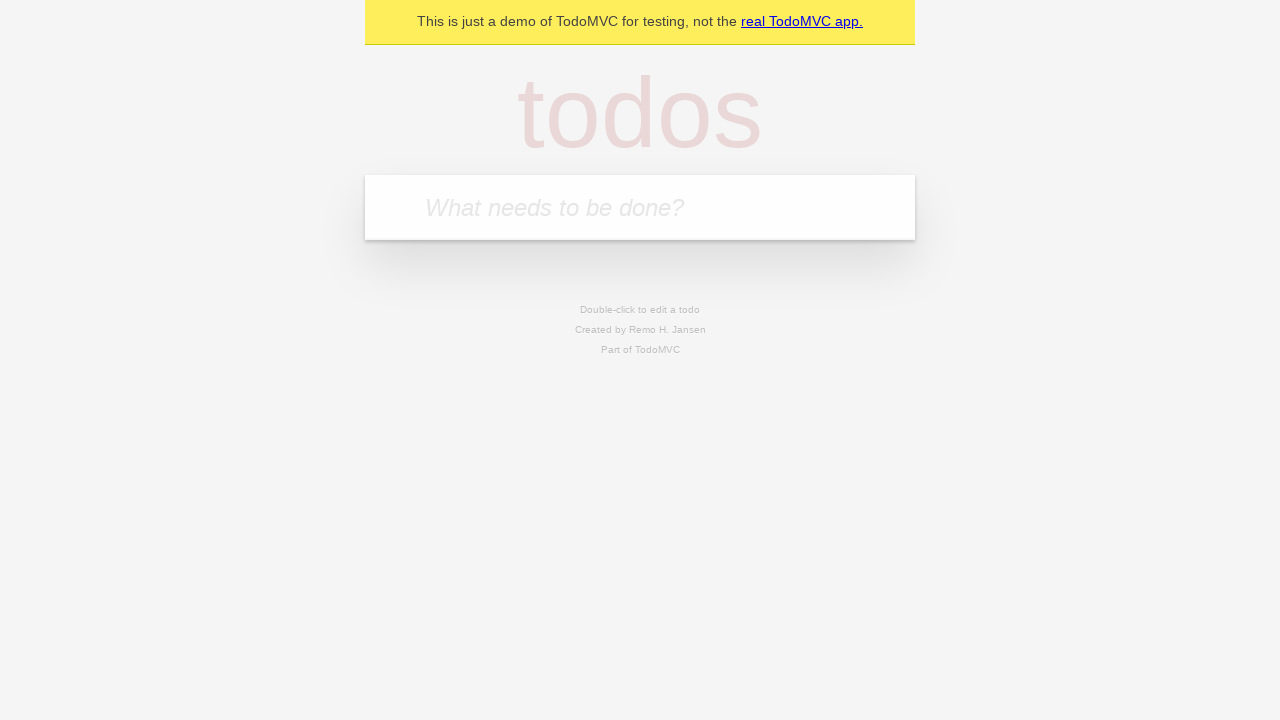

Filled new todo field with 'buy some cheese' on internal:attr=[placeholder="What needs to be done?"i]
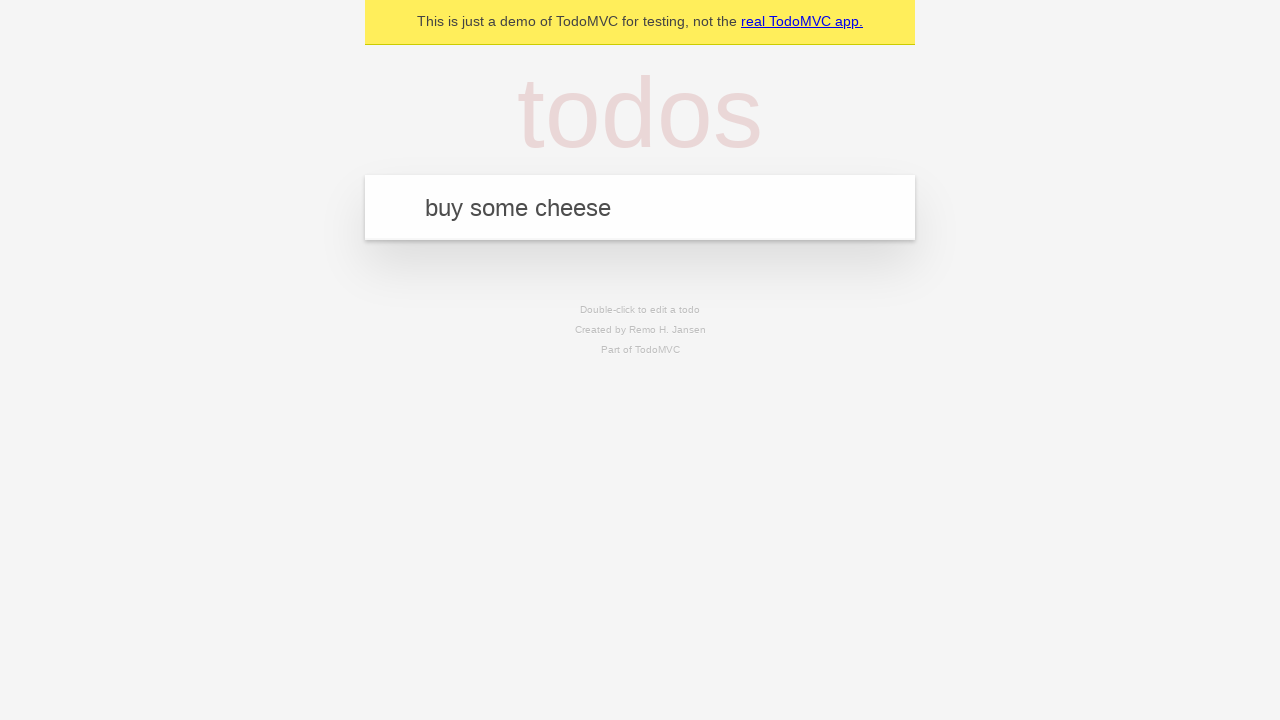

Pressed Enter to create first todo item on internal:attr=[placeholder="What needs to be done?"i]
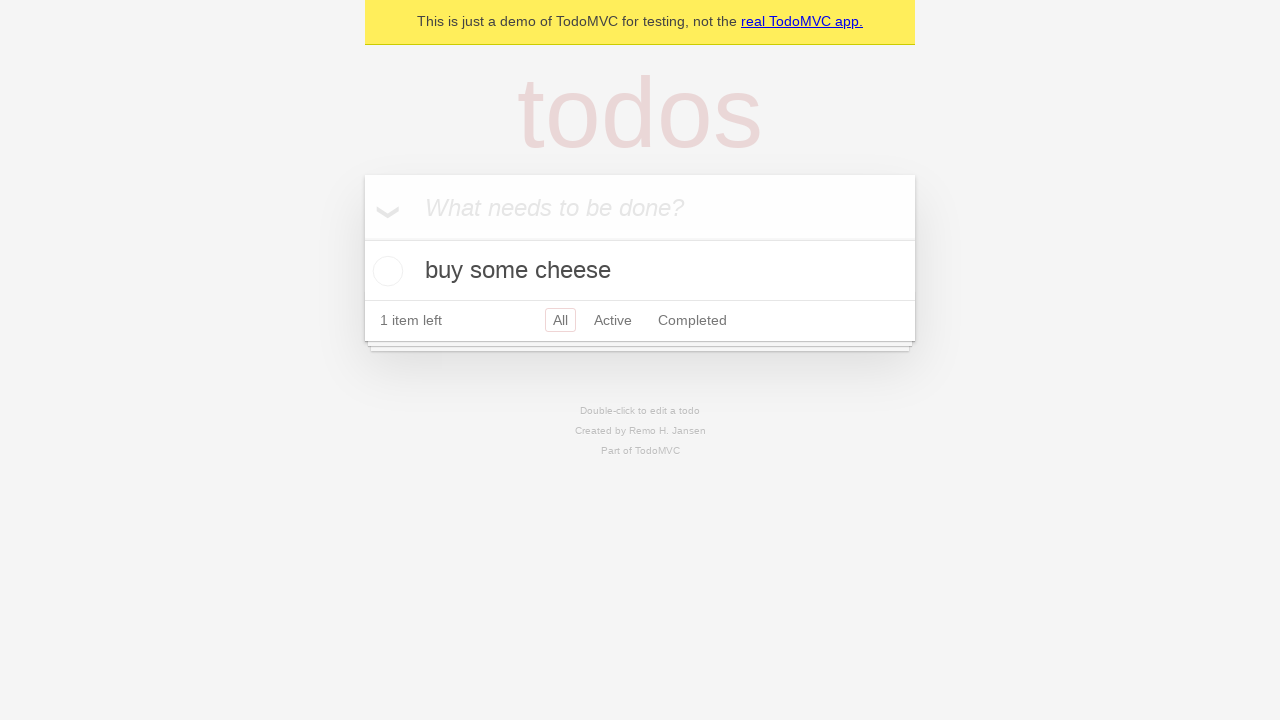

Filled new todo field with 'feed the cat' on internal:attr=[placeholder="What needs to be done?"i]
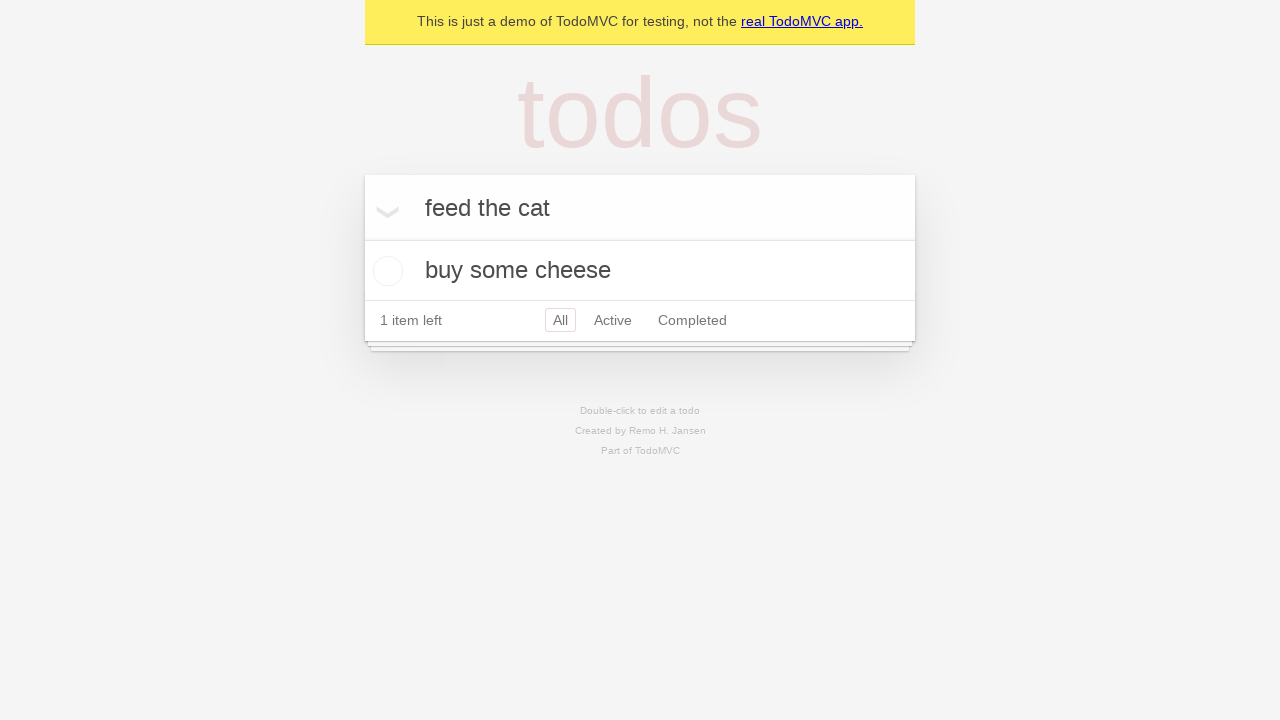

Pressed Enter to create second todo item on internal:attr=[placeholder="What needs to be done?"i]
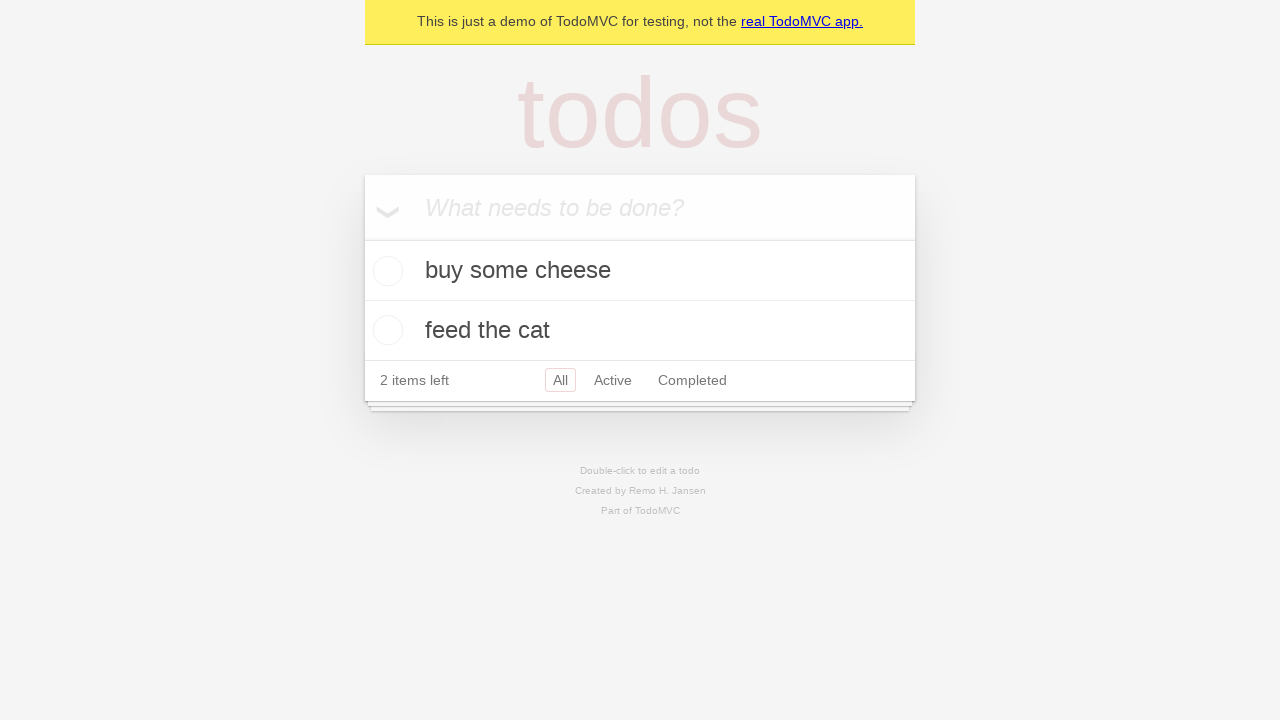

Filled new todo field with 'book a doctors appointment' on internal:attr=[placeholder="What needs to be done?"i]
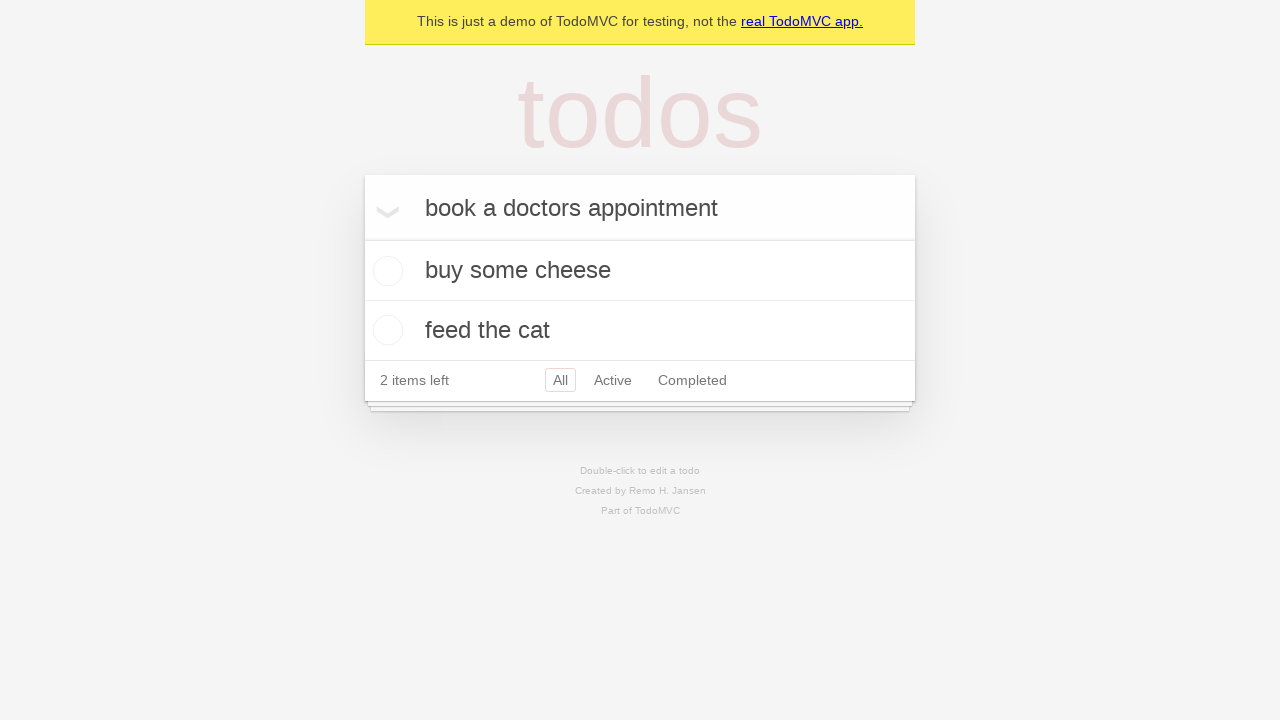

Pressed Enter to create third todo item on internal:attr=[placeholder="What needs to be done?"i]
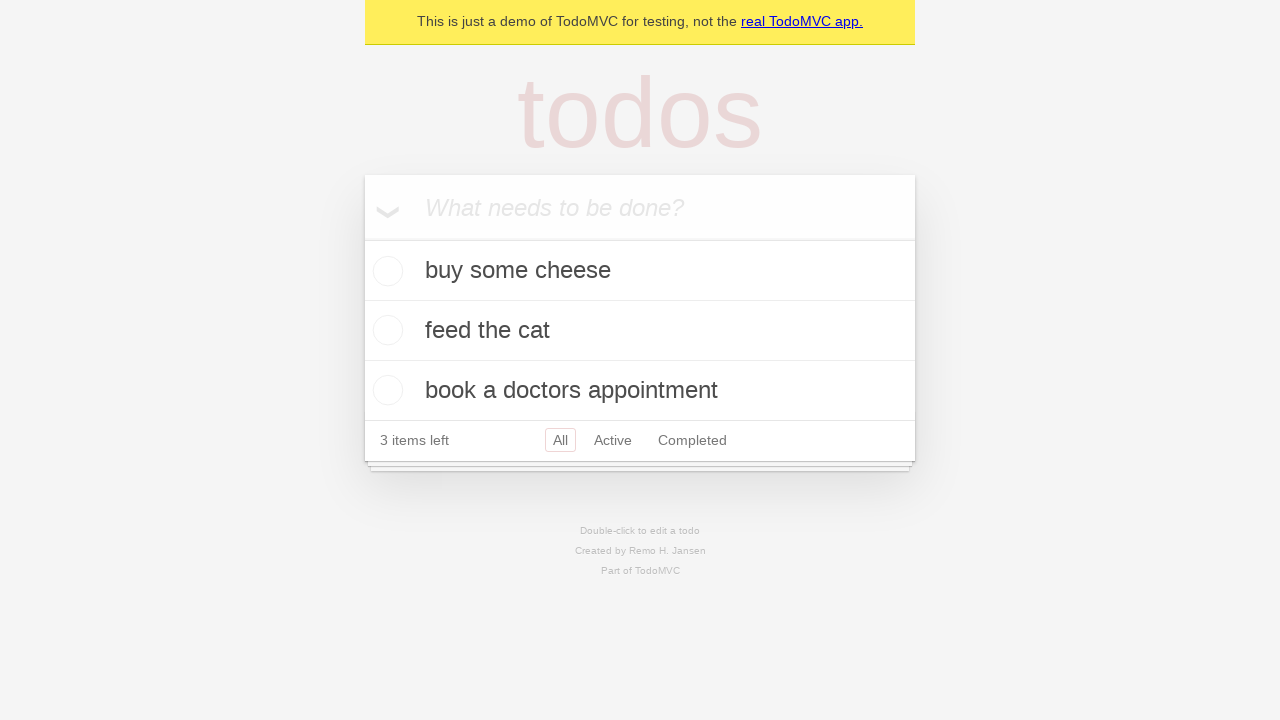

Double-clicked second todo item to enter edit mode at (640, 331) on internal:testid=[data-testid="todo-item"s] >> nth=1
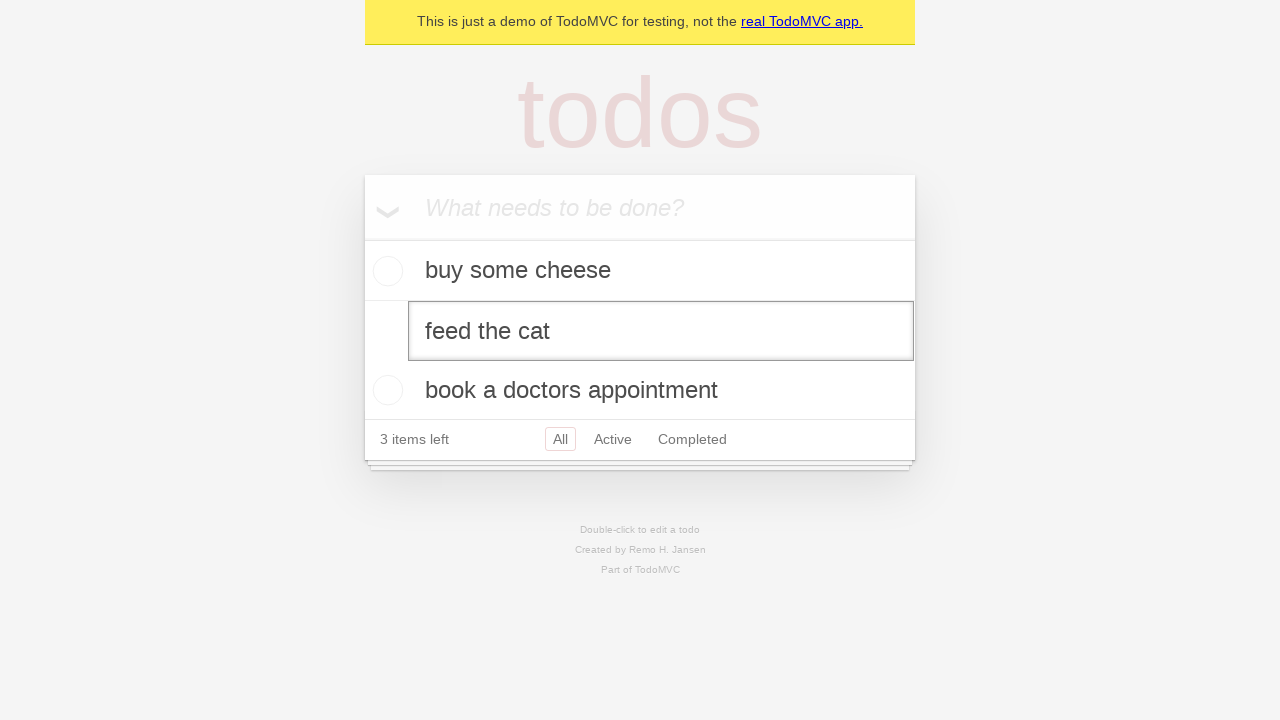

Cleared the edit textbox to empty string on internal:testid=[data-testid="todo-item"s] >> nth=1 >> internal:role=textbox[nam
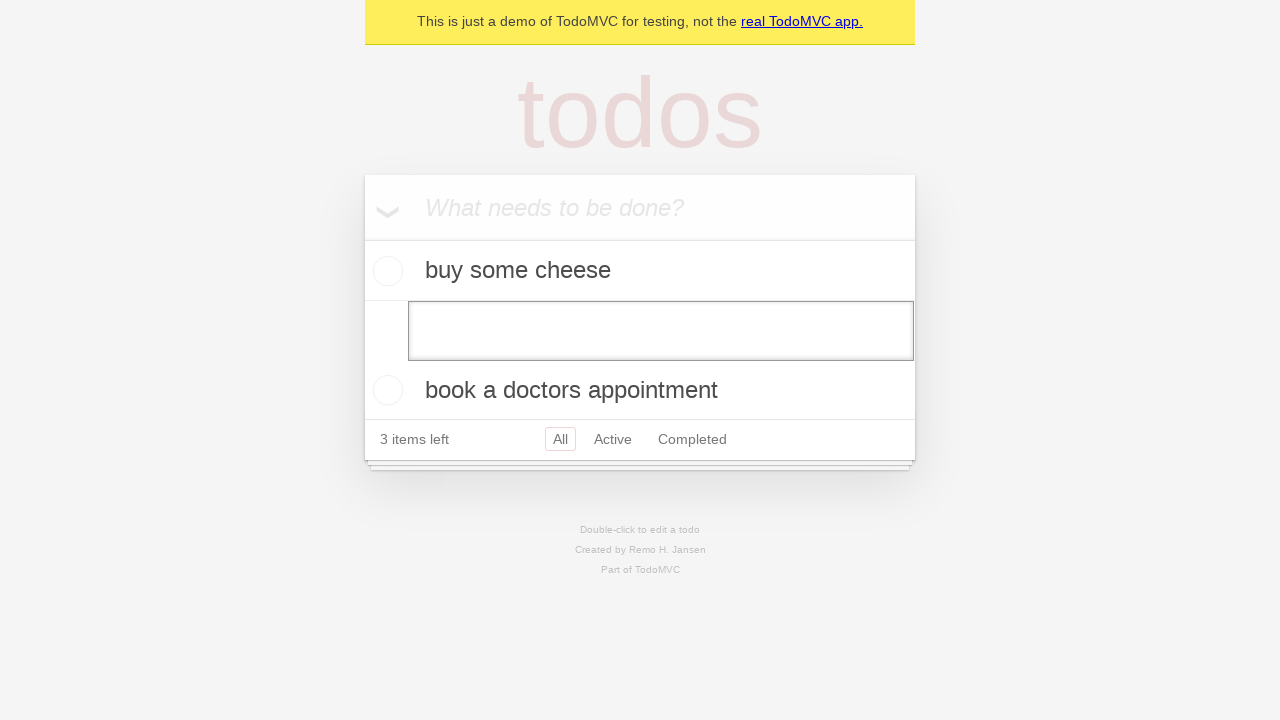

Pressed Enter to confirm empty edit, removing the todo item on internal:testid=[data-testid="todo-item"s] >> nth=1 >> internal:role=textbox[nam
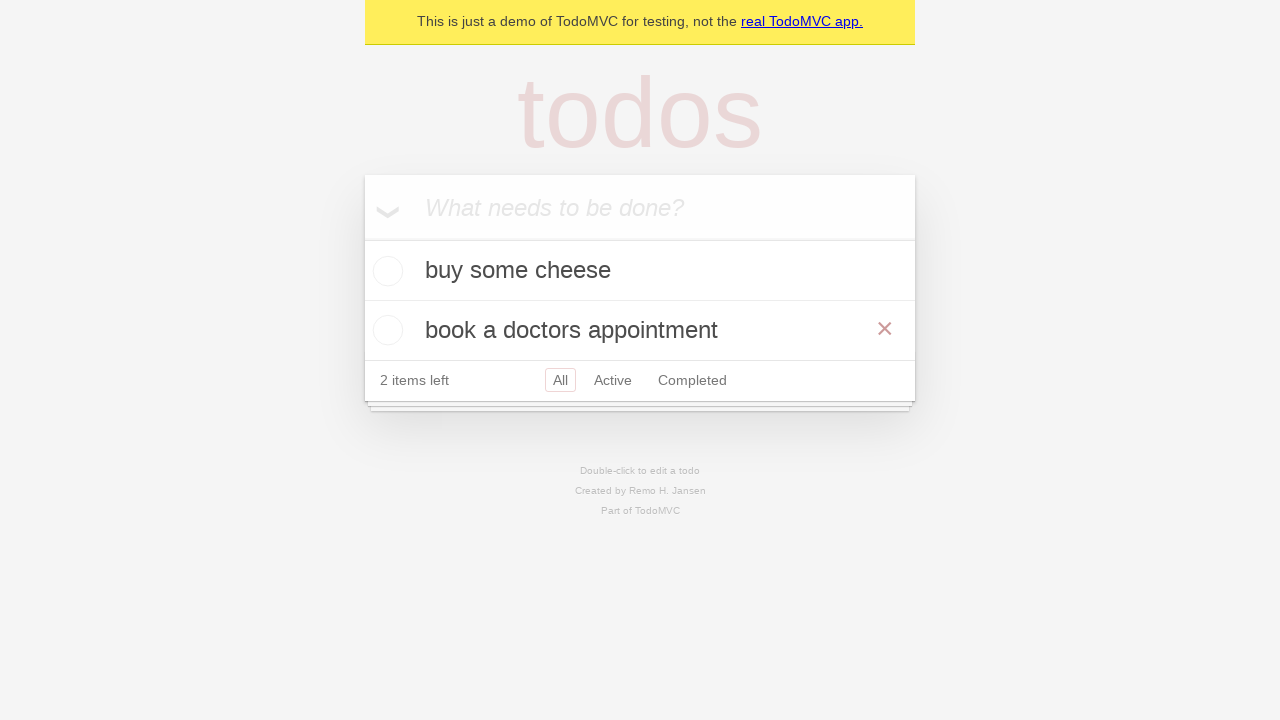

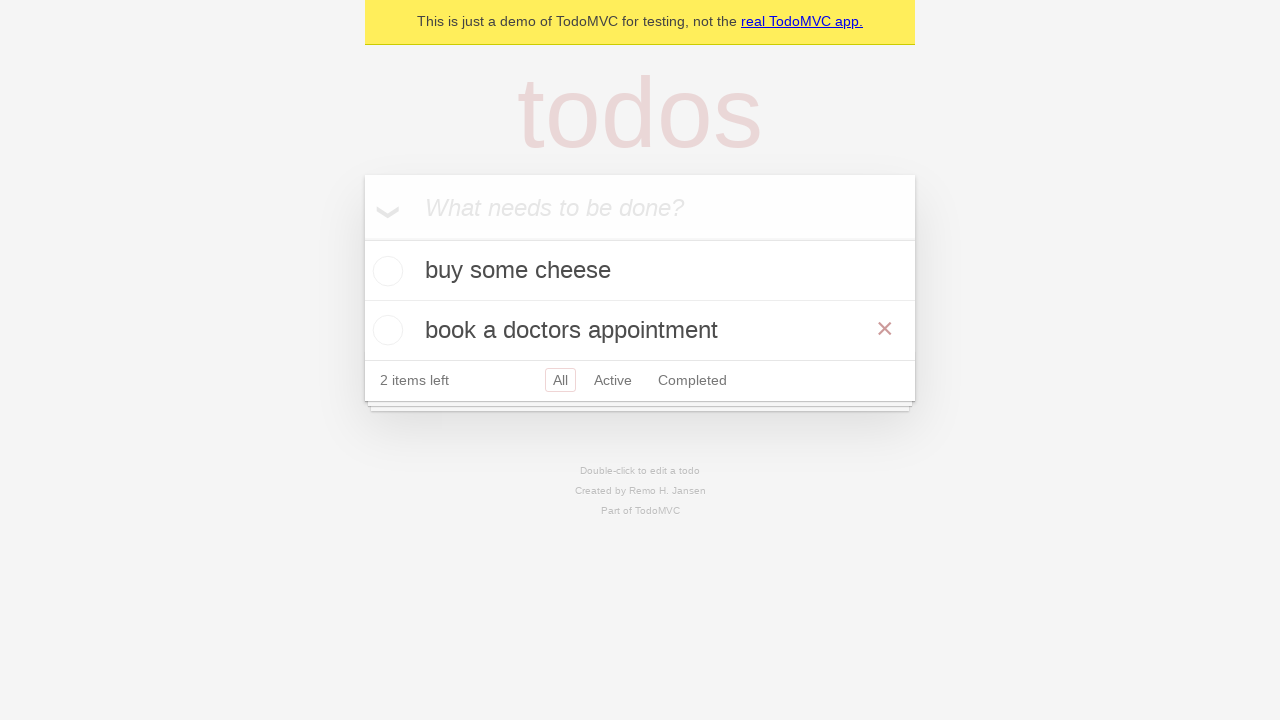